Tests radio button functionality by clicking on radio button 2 and verifying it becomes selected

Starting URL: https://www.rahulshettyacademy.com/AutomationPractice/

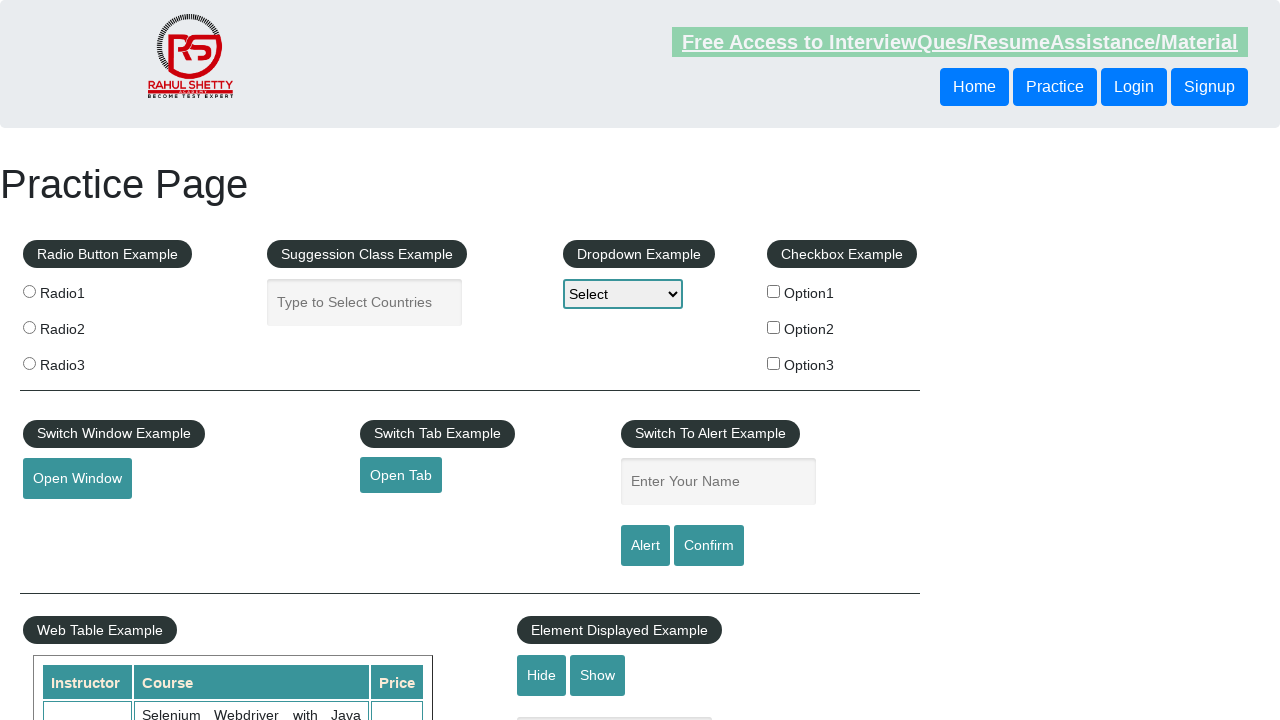

Clicked on radio button 2 at (29, 327) on input[value='radio2']
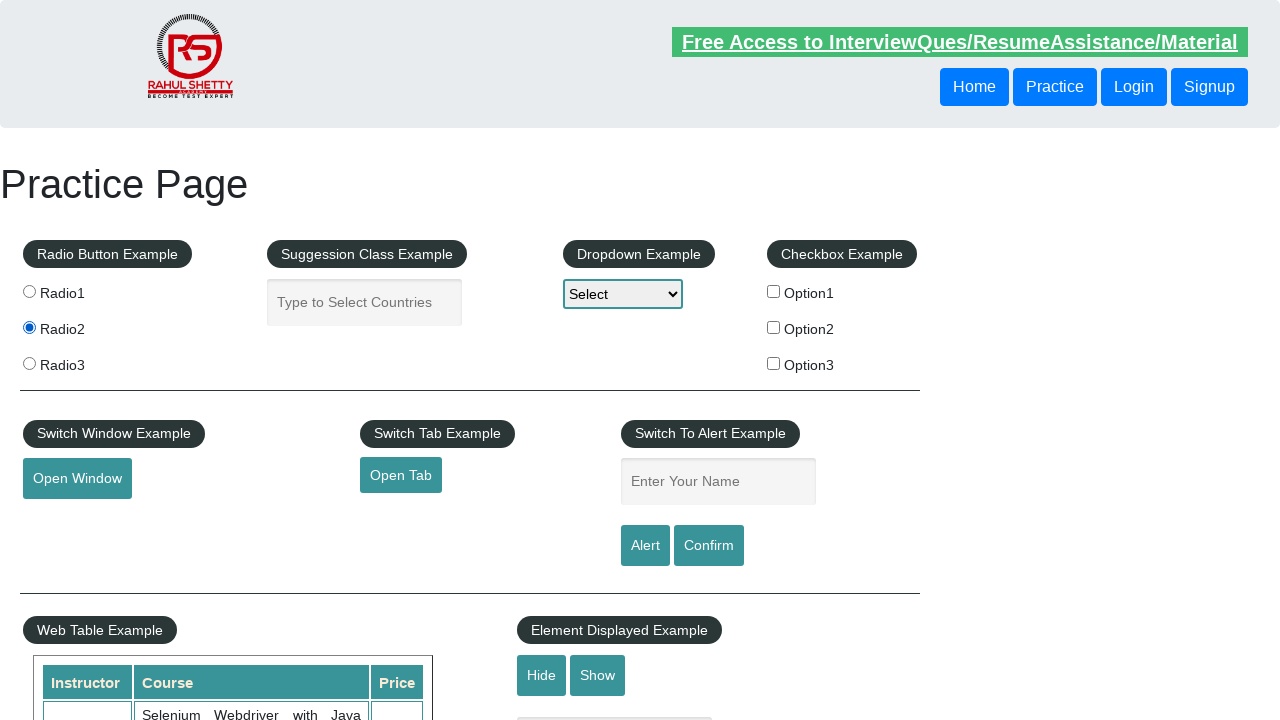

Verified radio button 2 is selected
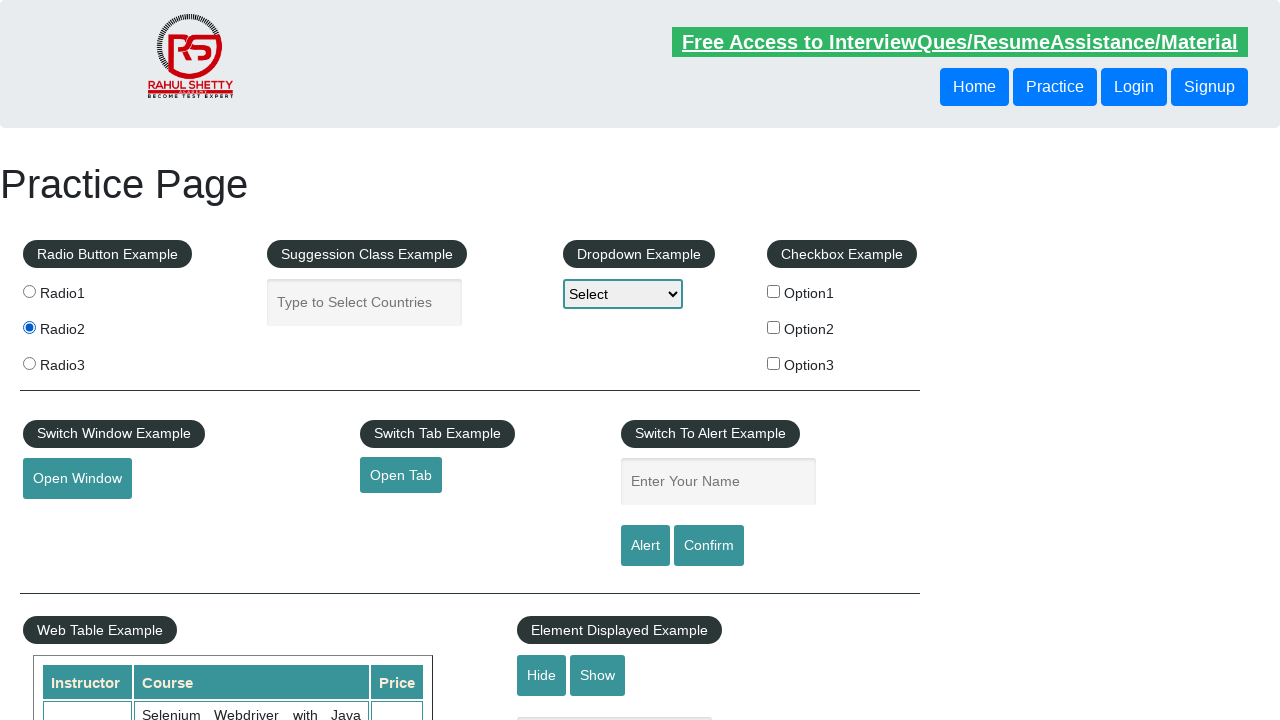

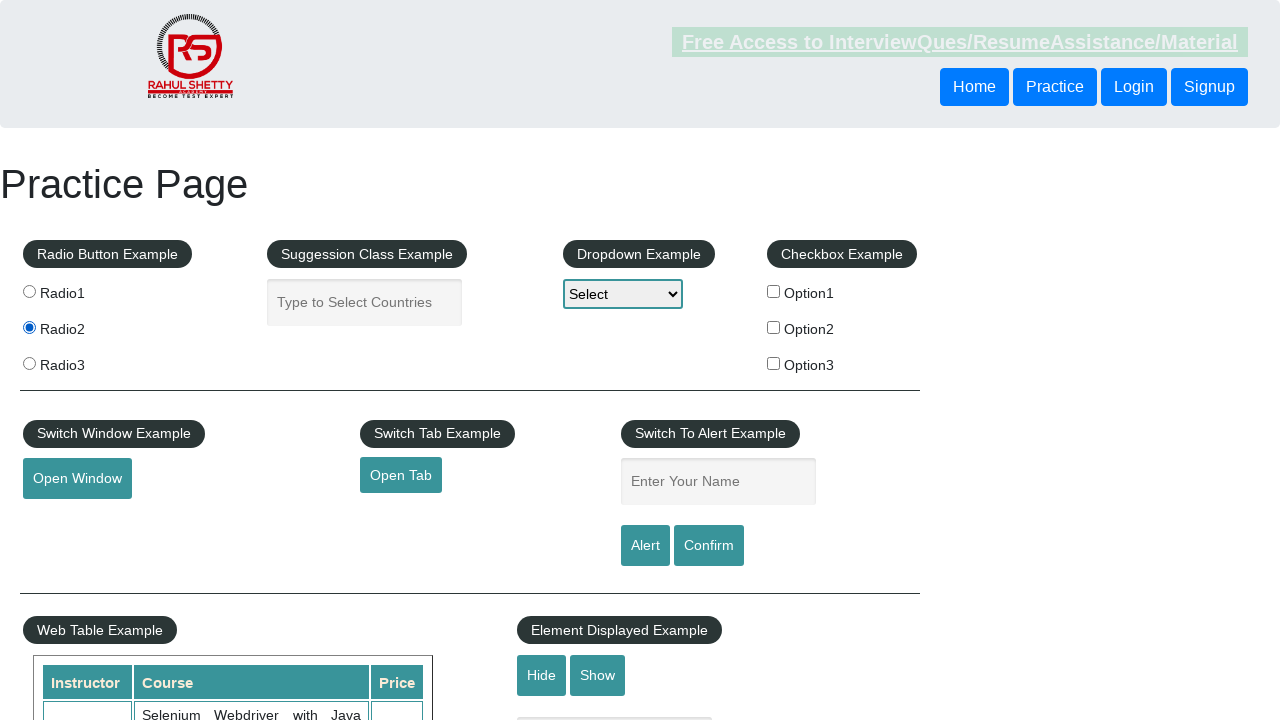